Tests text input functionality by entering a new button name in the input field and clicking the button to update its text

Starting URL: http://uitestingplayground.com/textinput

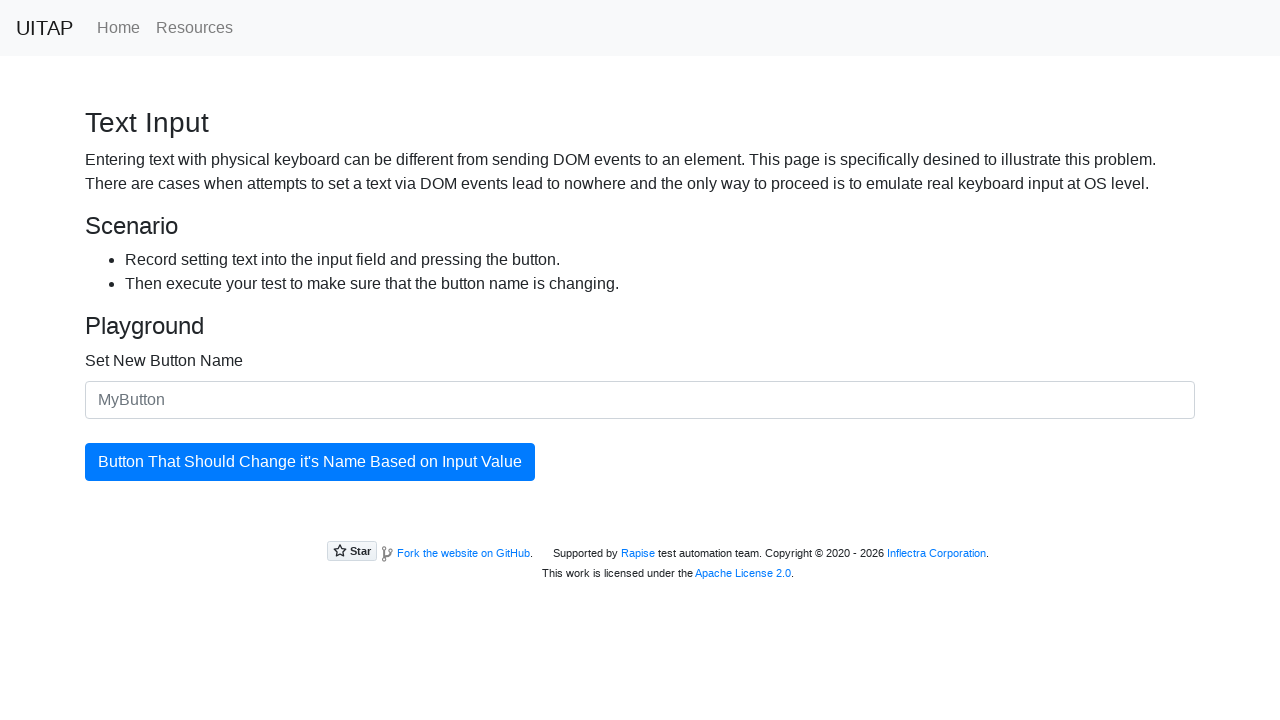

Filled text input field with 'SkyPro' as new button name on #newButtonName
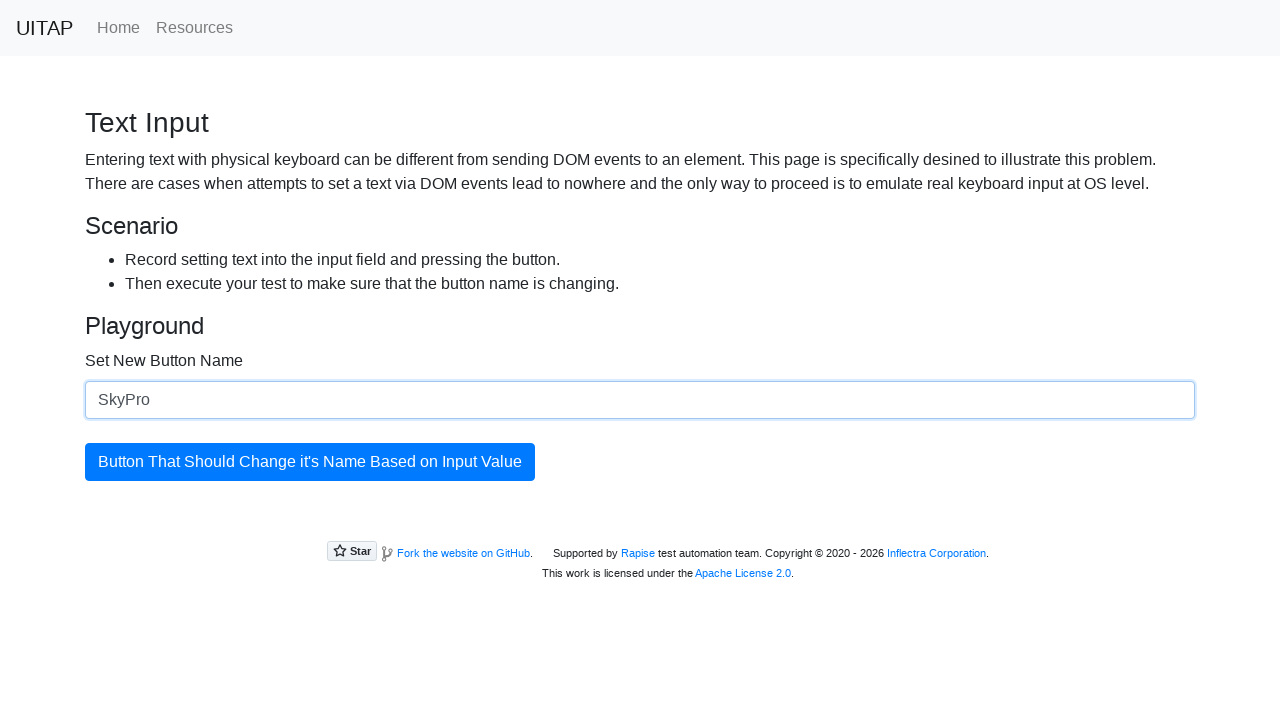

Clicked the button to update its text at (310, 462) on #updatingButton
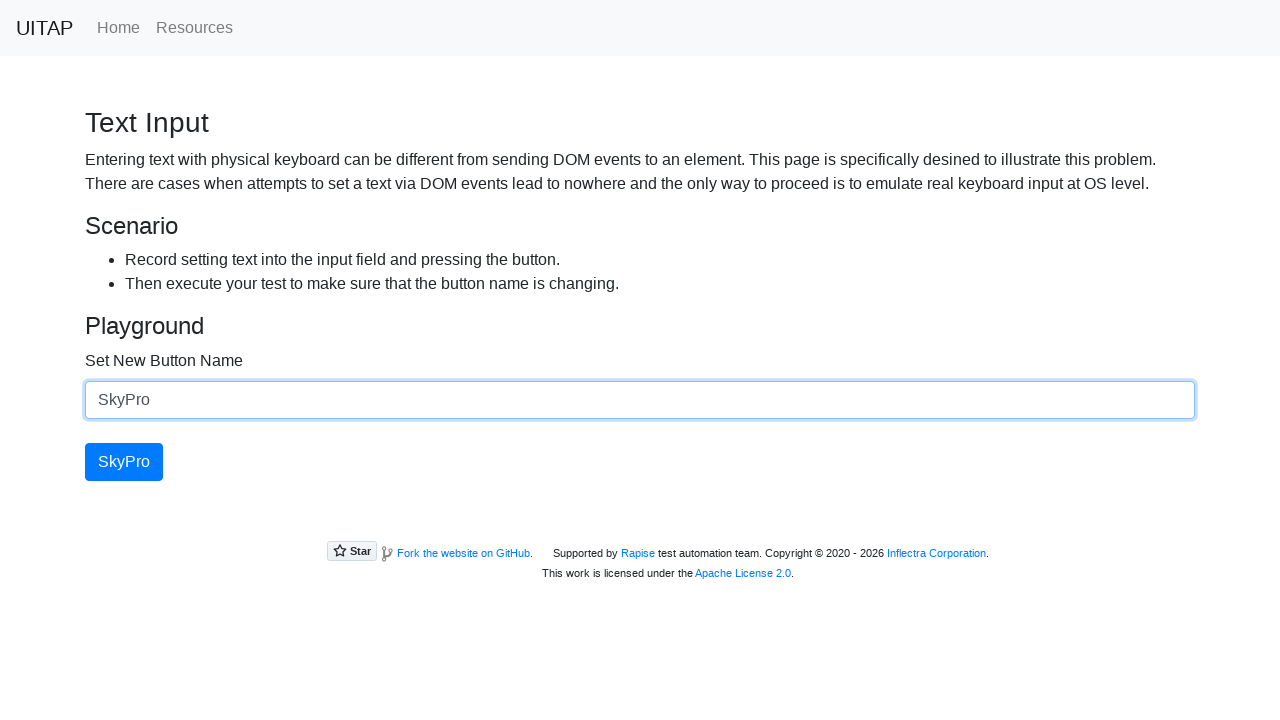

Verified button text has been updated to 'SkyPro'
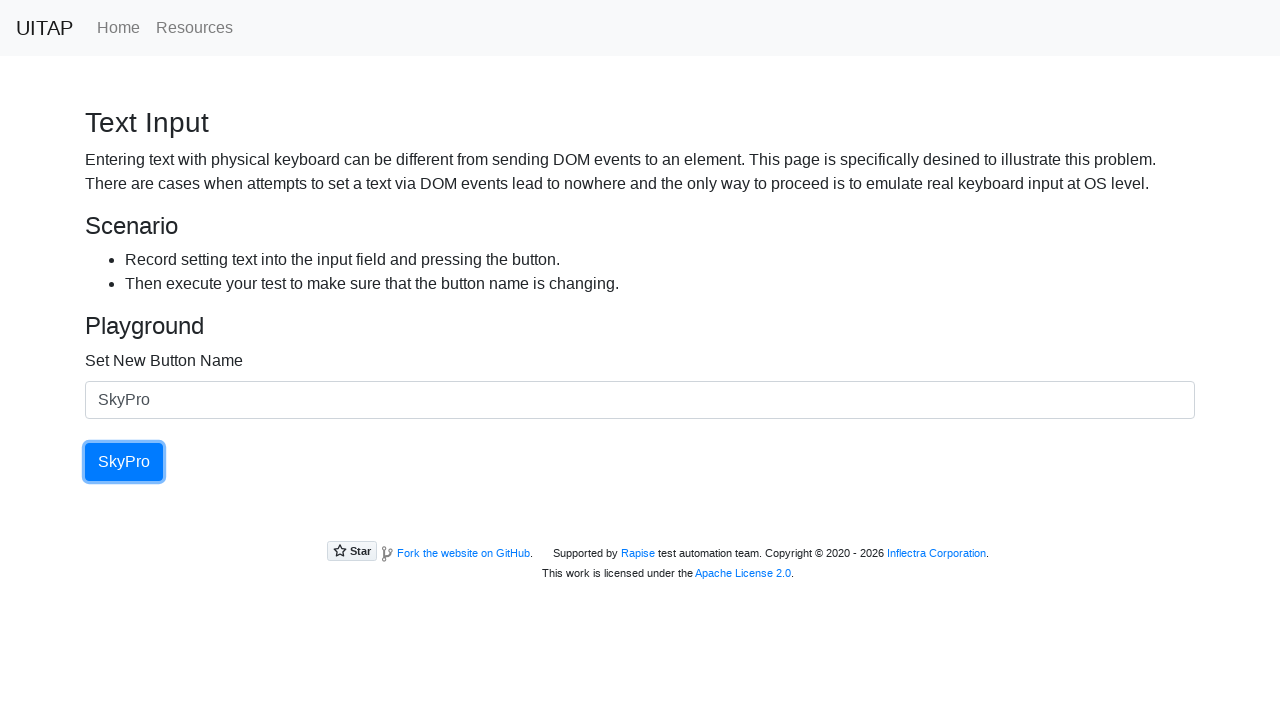

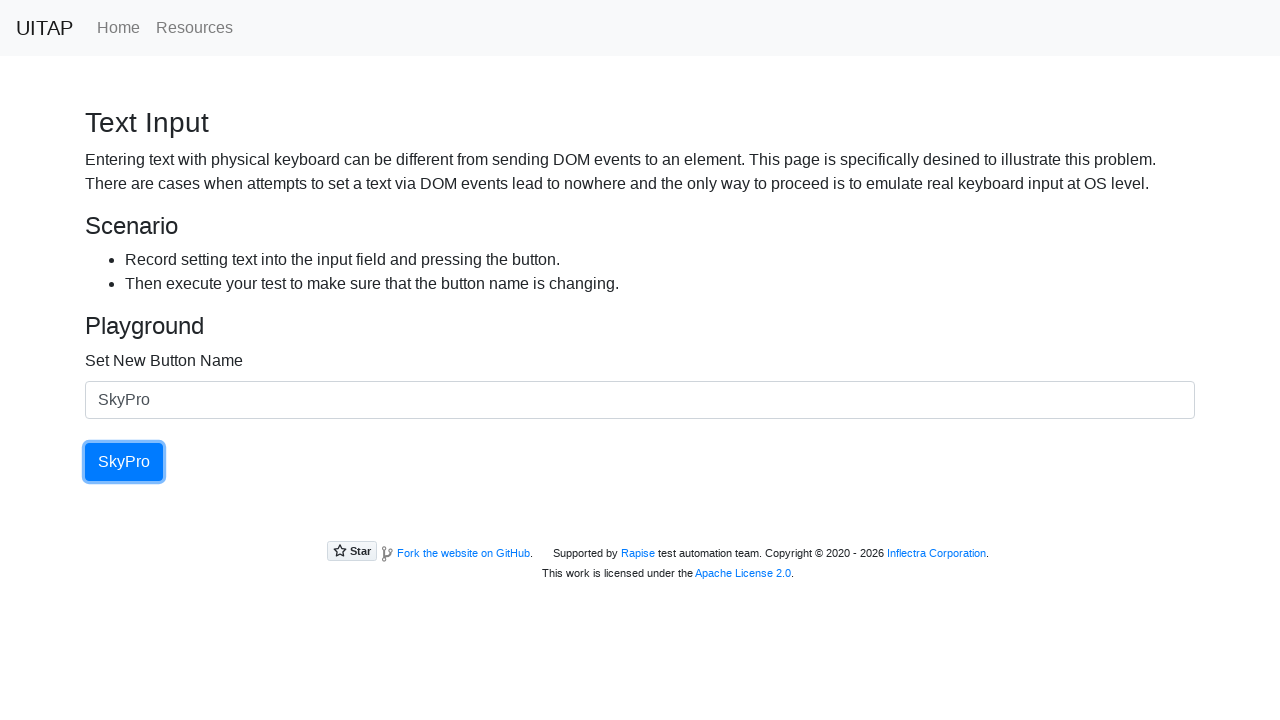